Tests dropdown selection functionality by selecting options using different methods (visible text, index, and value)

Starting URL: https://v1.training-support.net/selenium/selects

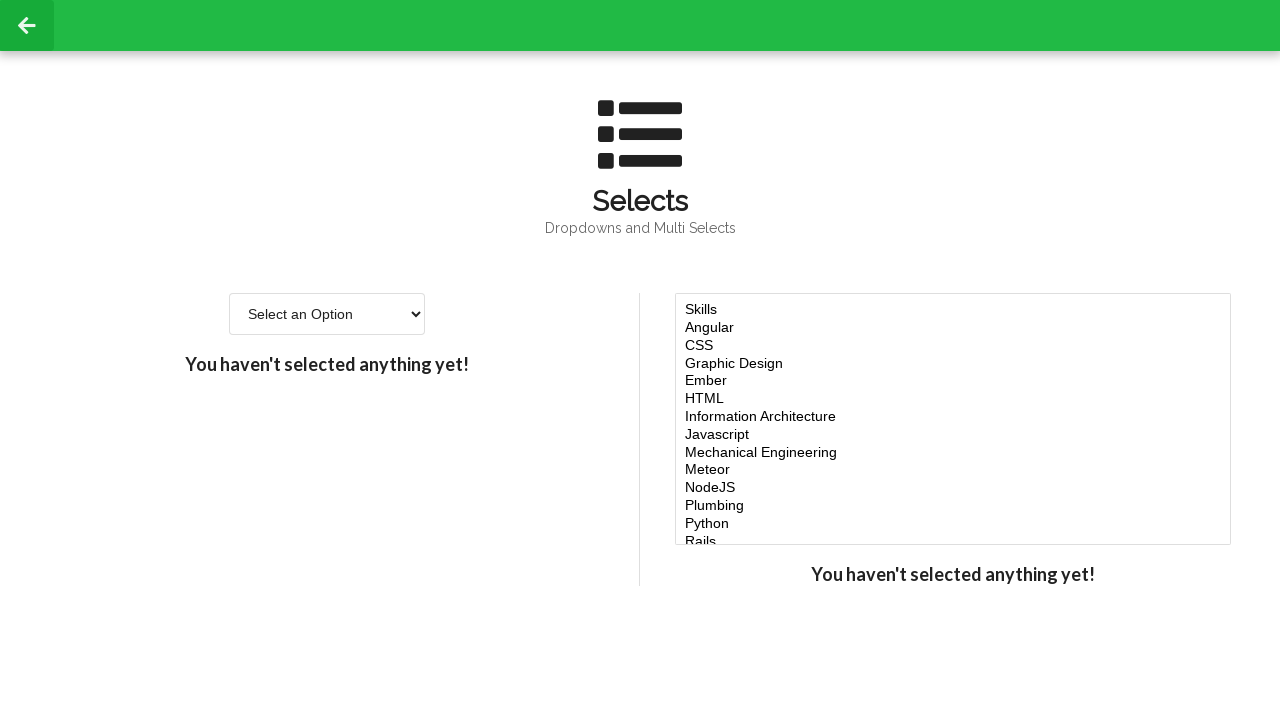

Navigated to dropdown selection test page
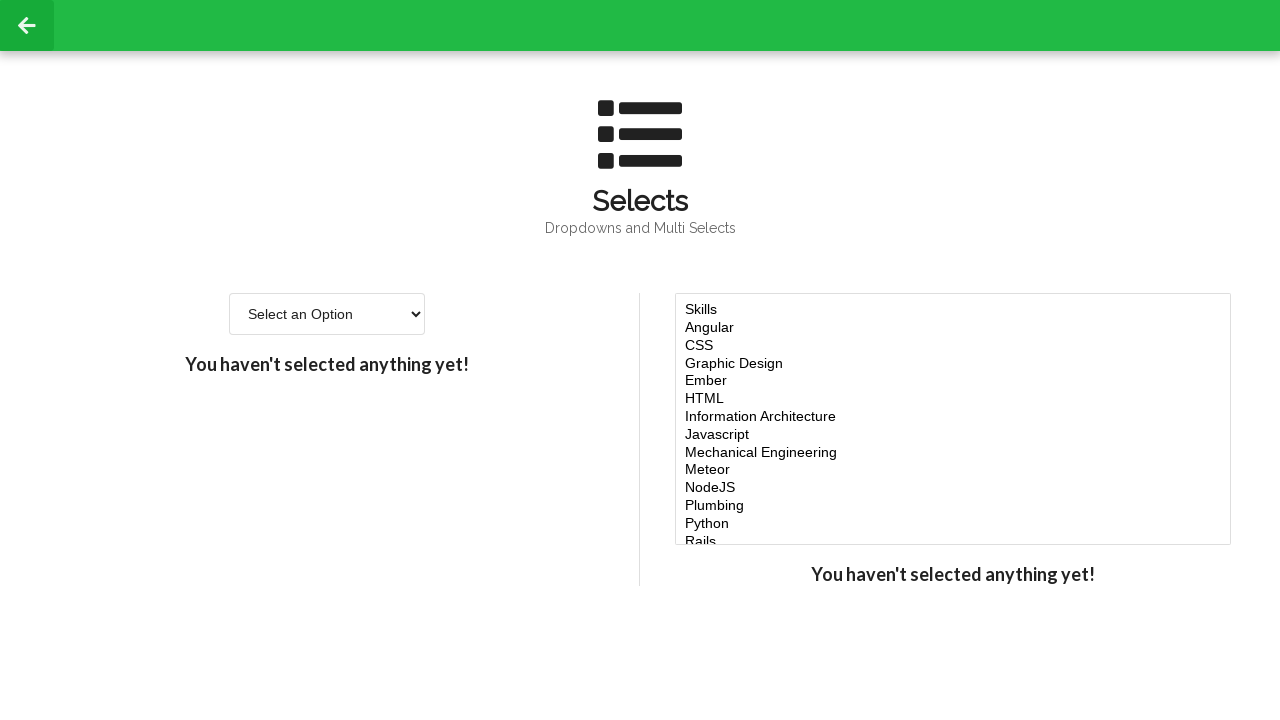

Located the single select dropdown element
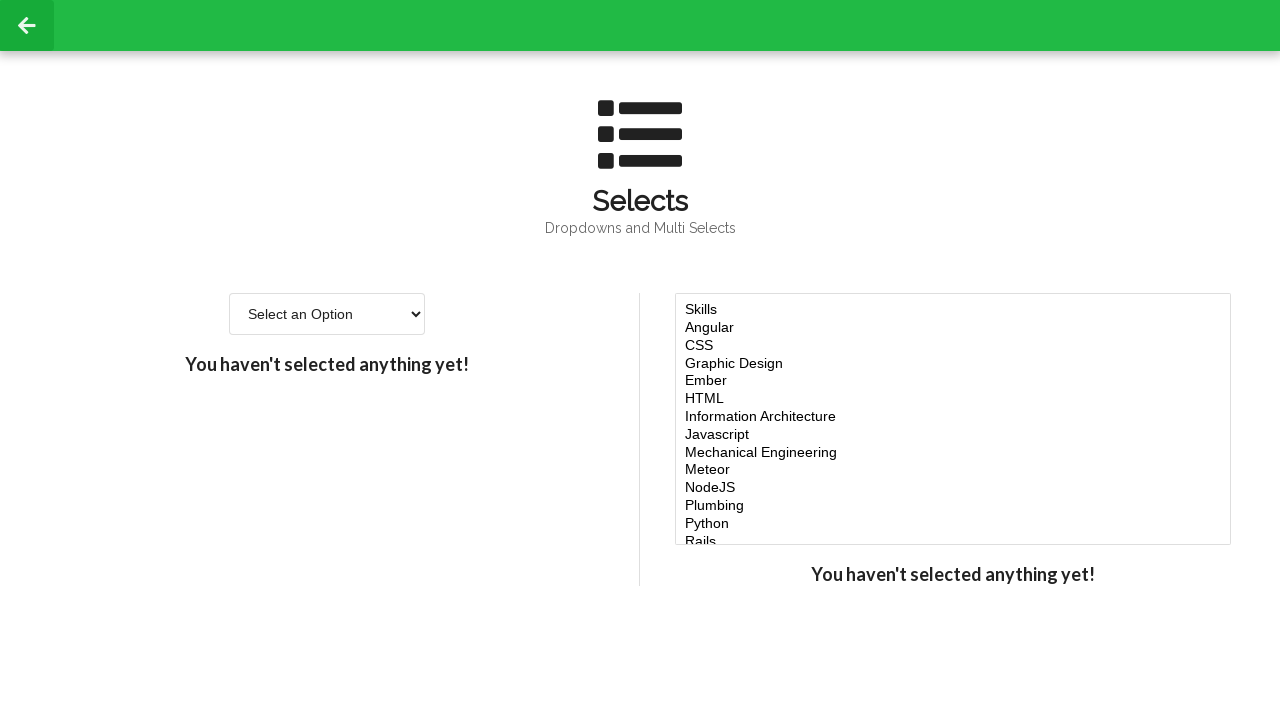

Selected 'Option 2' using visible text method on #single-select
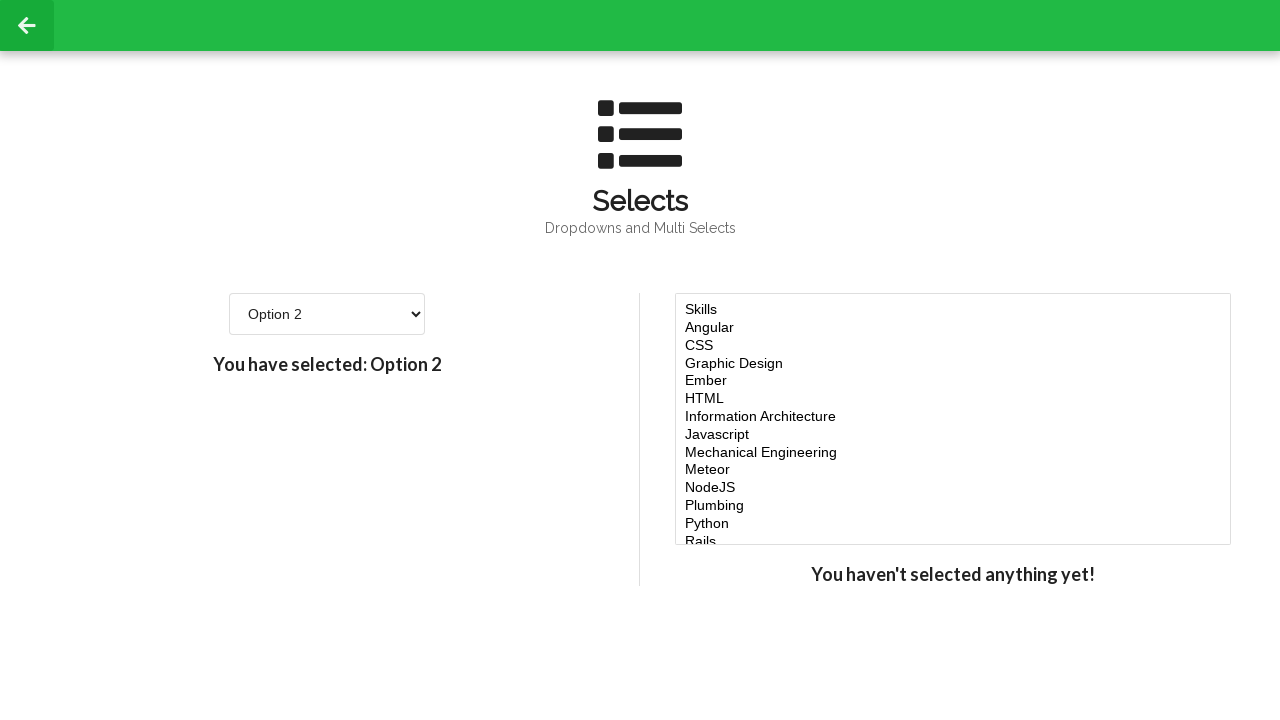

Selected option at index 2 (Option 3) on #single-select
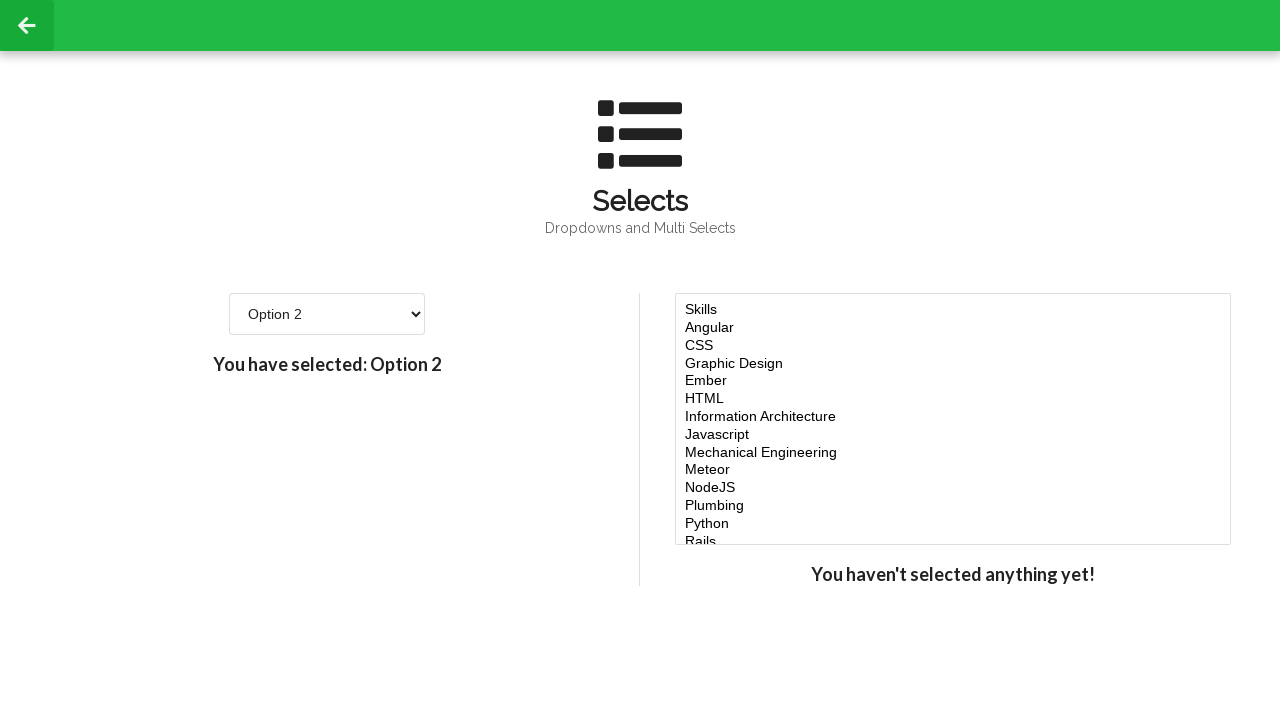

Selected option with value '4' on #single-select
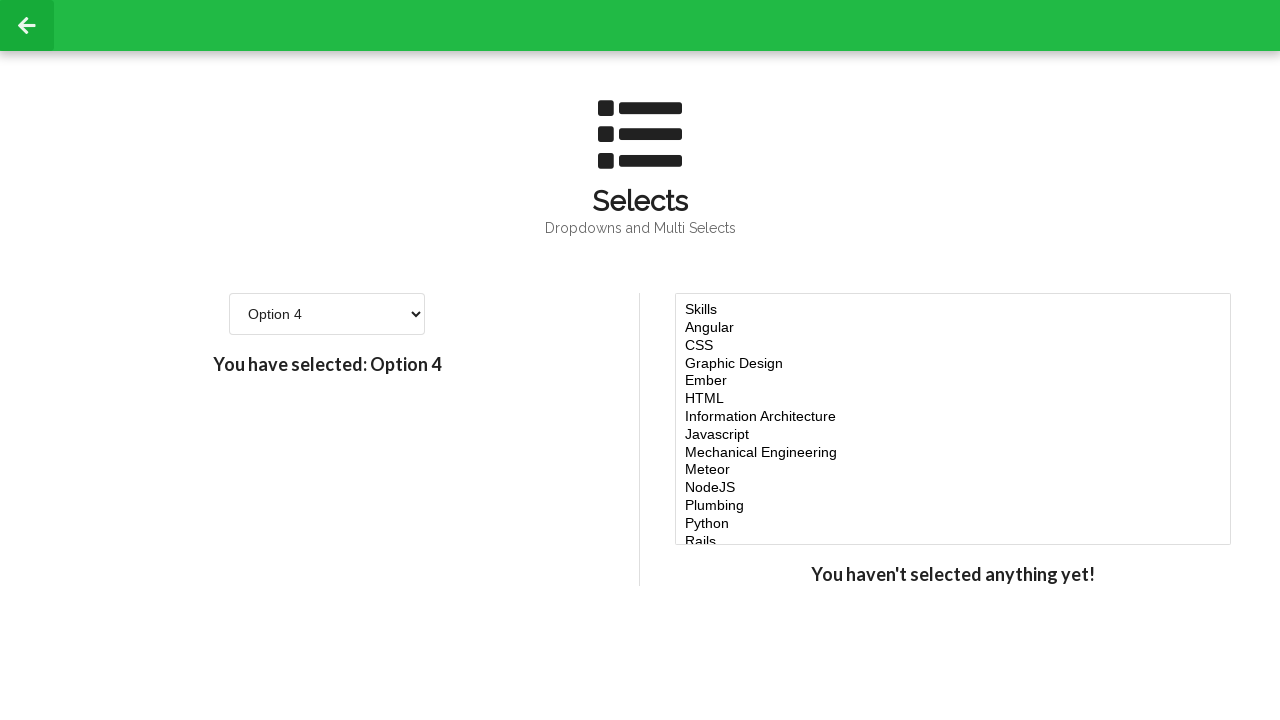

Retrieved all available dropdown options
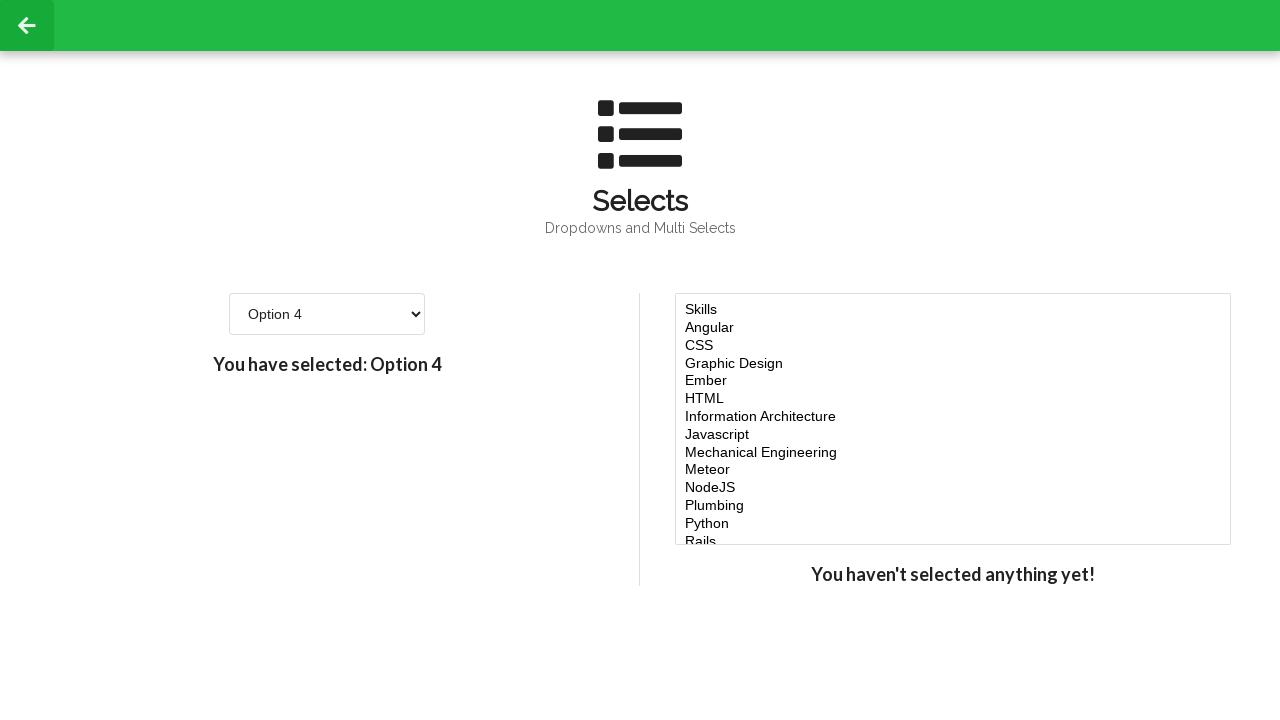

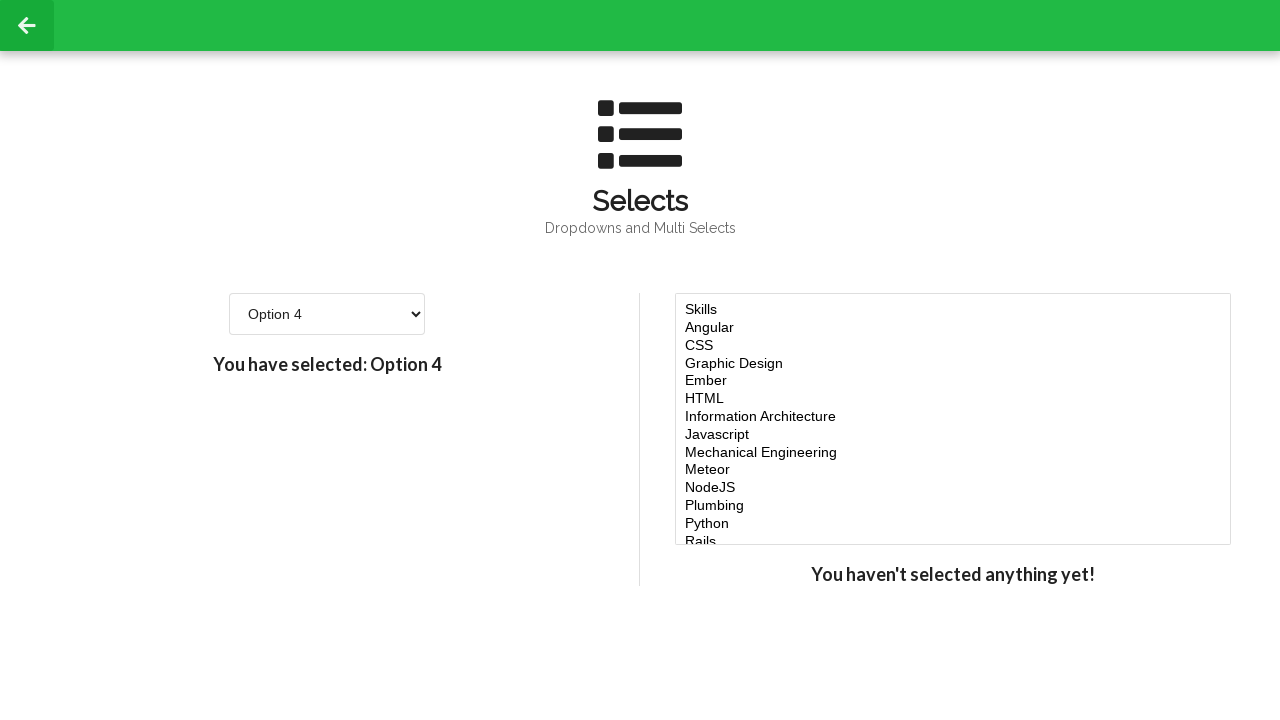